Demonstrates drag-and-drop action from a draggable element to a droppable target

Starting URL: https://crossbrowsertesting.github.io/drag-and-drop

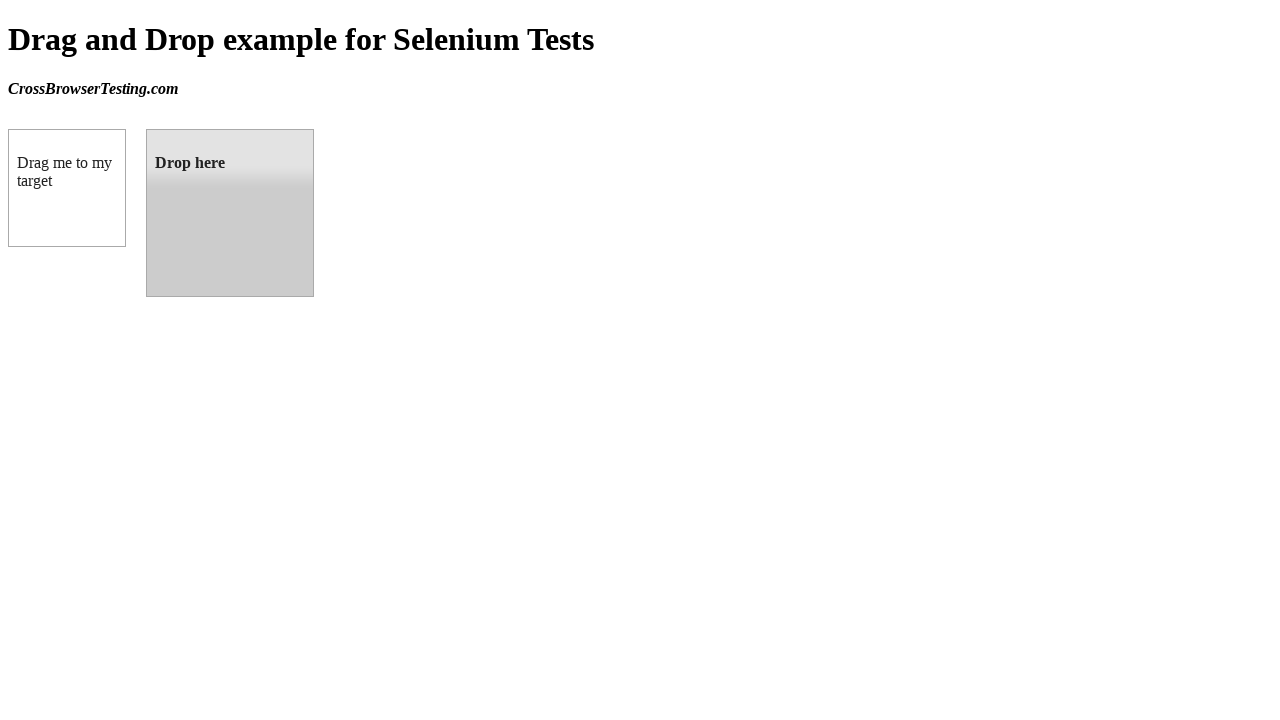

Navigated to drag-and-drop demo page
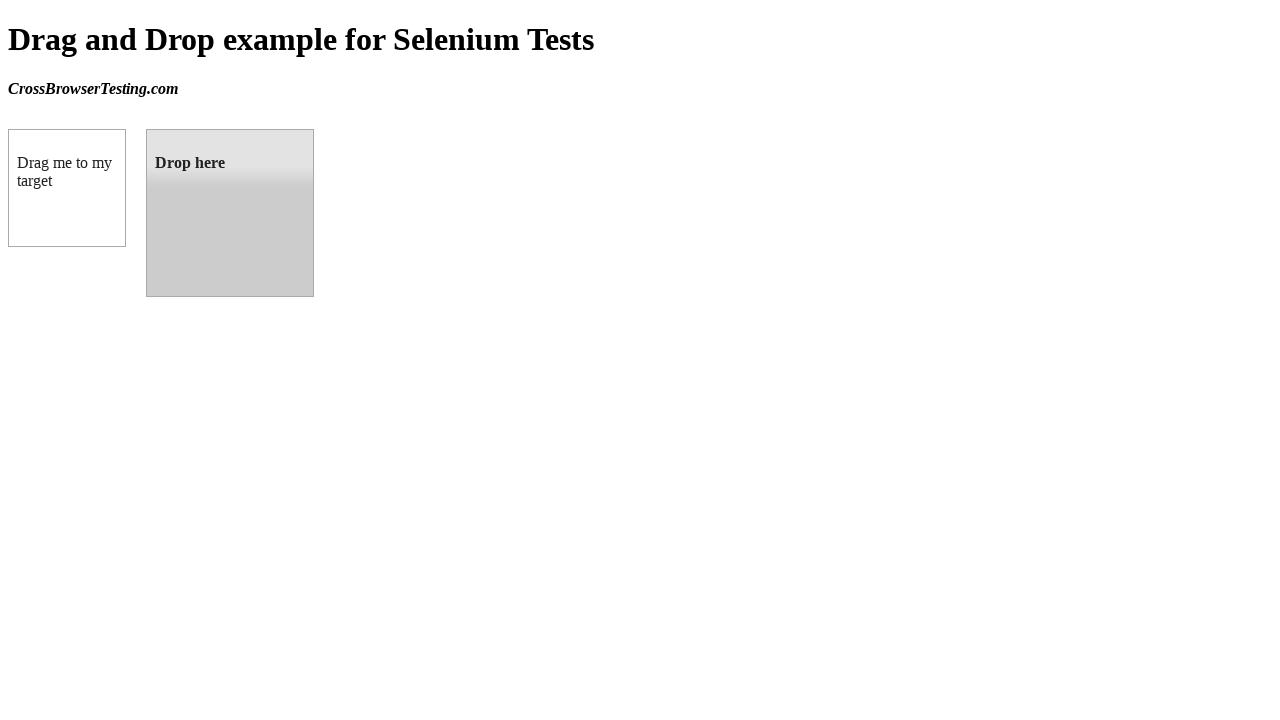

Located draggable element
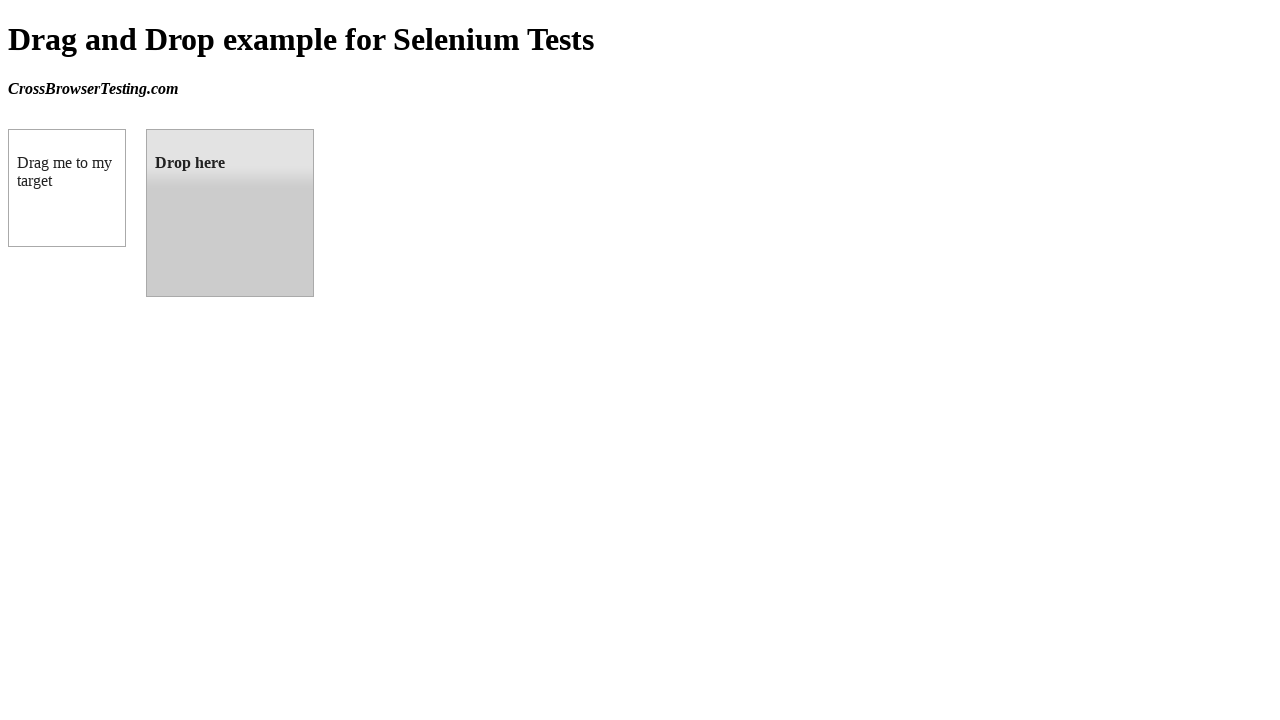

Located droppable target element
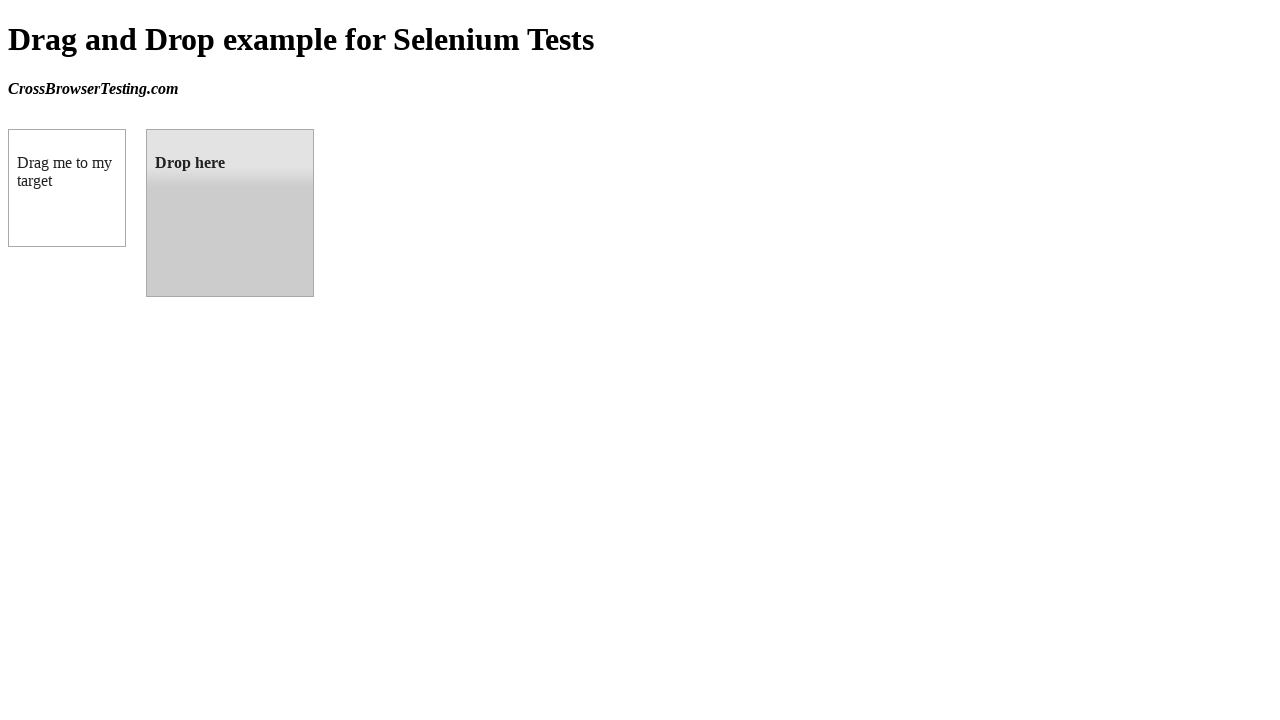

Performed drag-and-drop action from draggable element to droppable target at (230, 213)
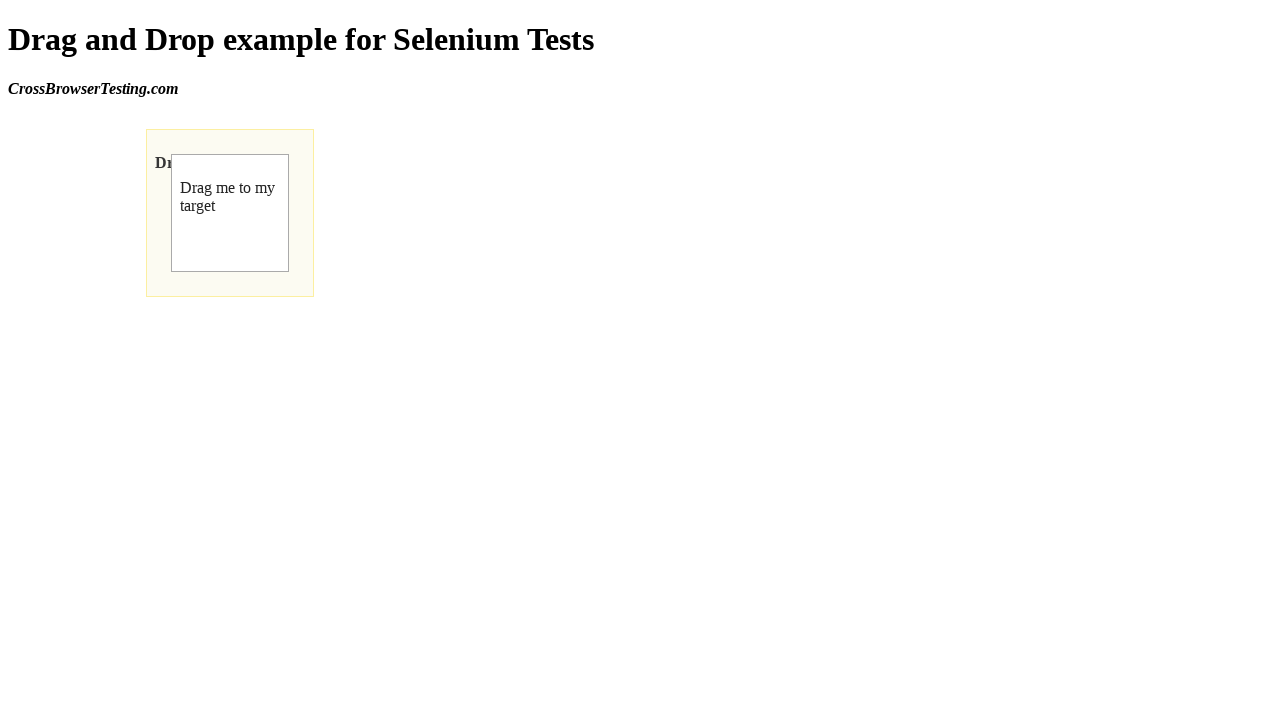

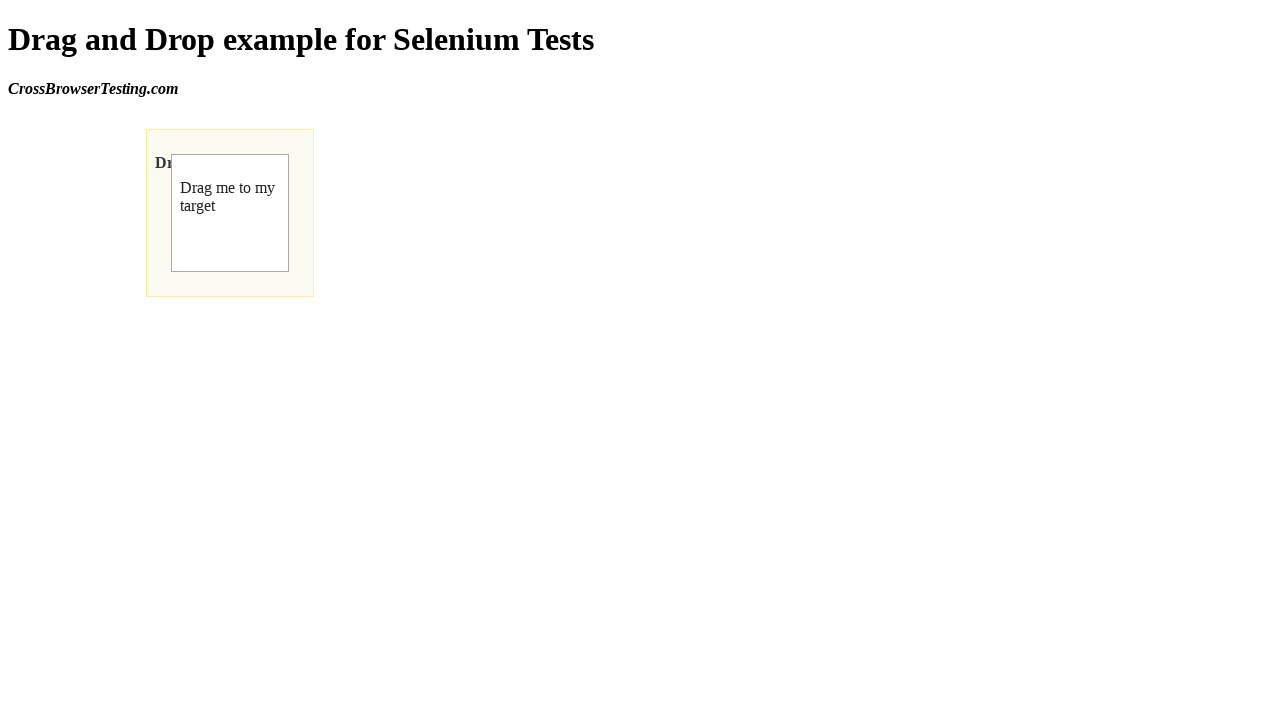